Tests window handling functionality by opening new windows/tabs, counting opened tabs, closing multiple windows, and verifying delayed window opening

Starting URL: https://www.leafground.com/window.xhtml

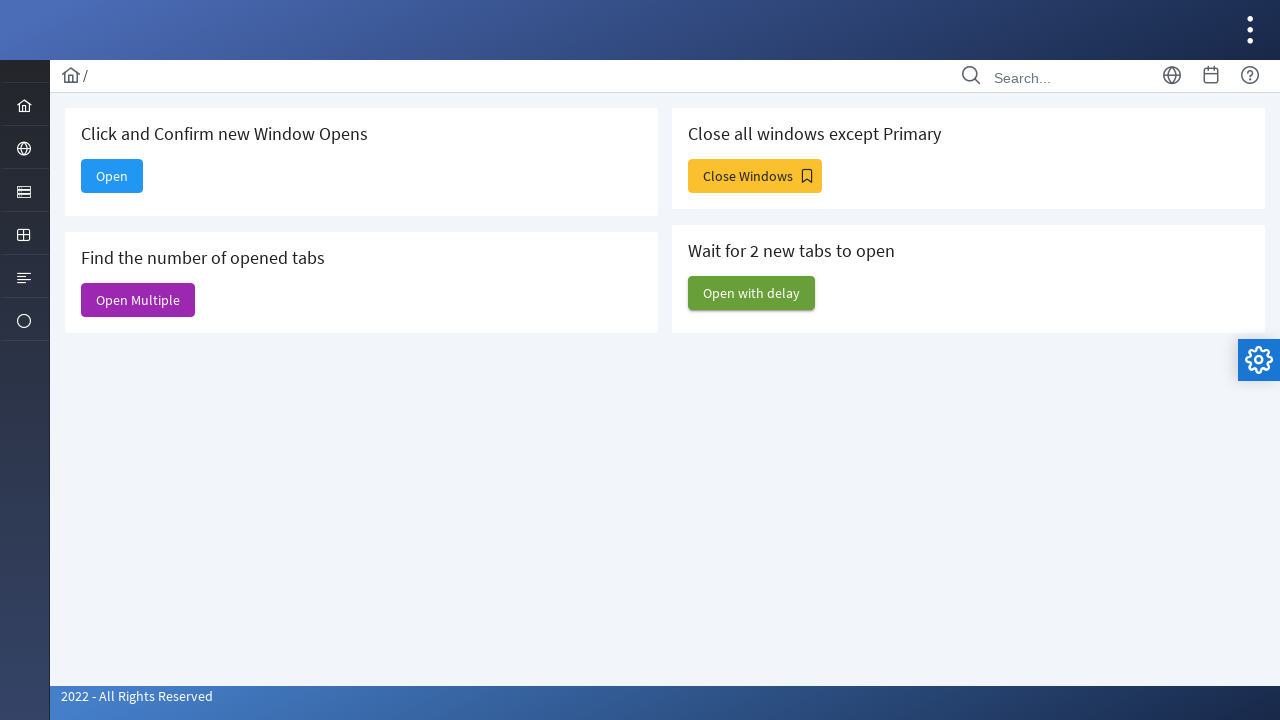

Retrieved original page title
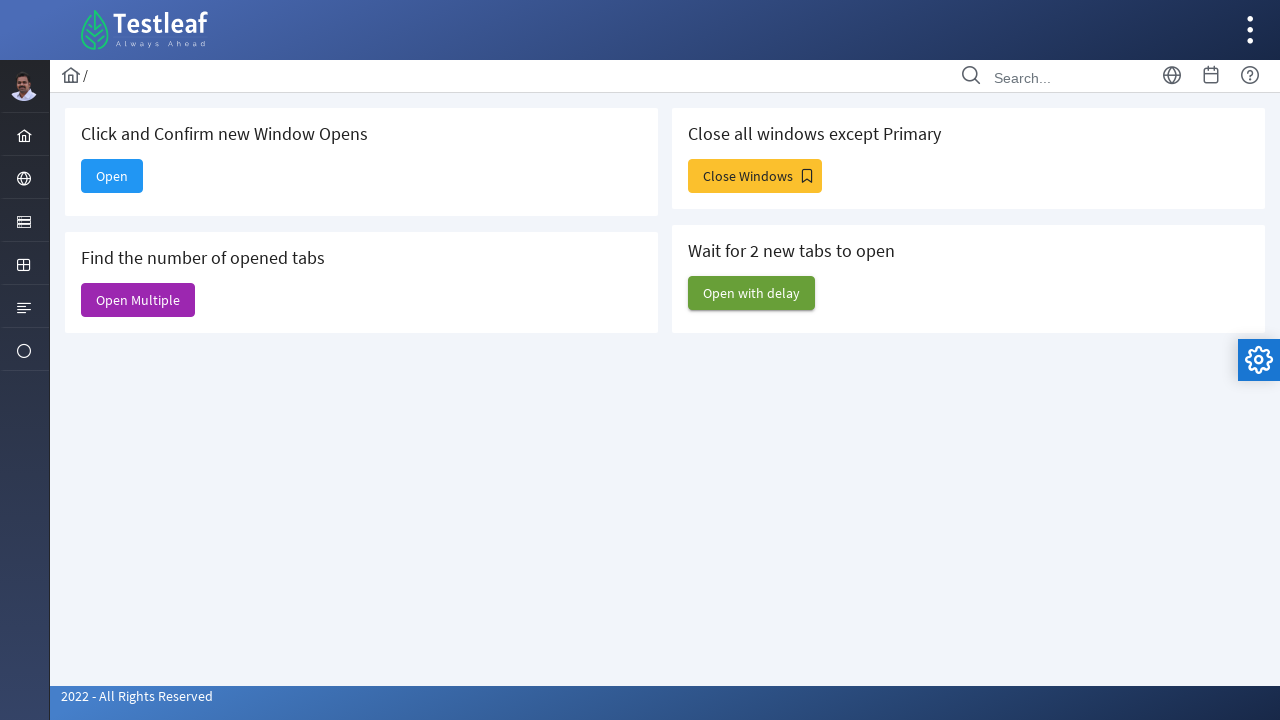

Clicked 'Open' button to open new window at (112, 176) on xpath=//span[text()='Open']
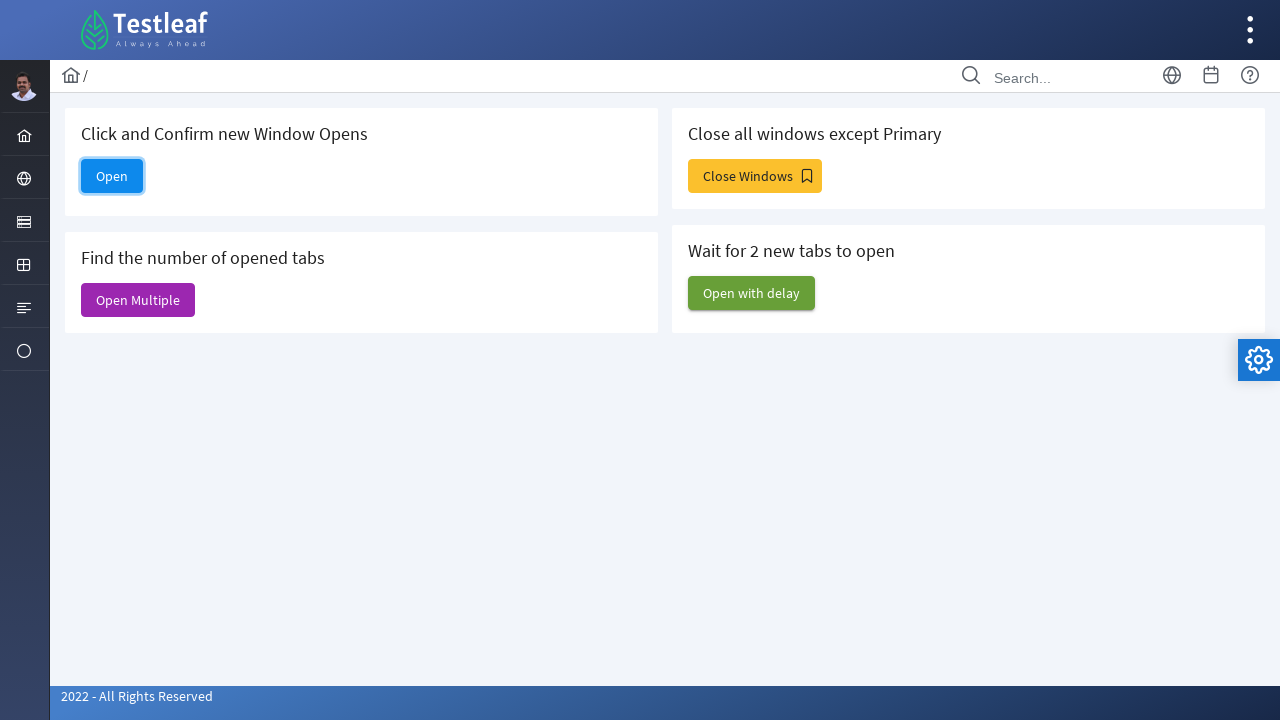

New window opened successfully
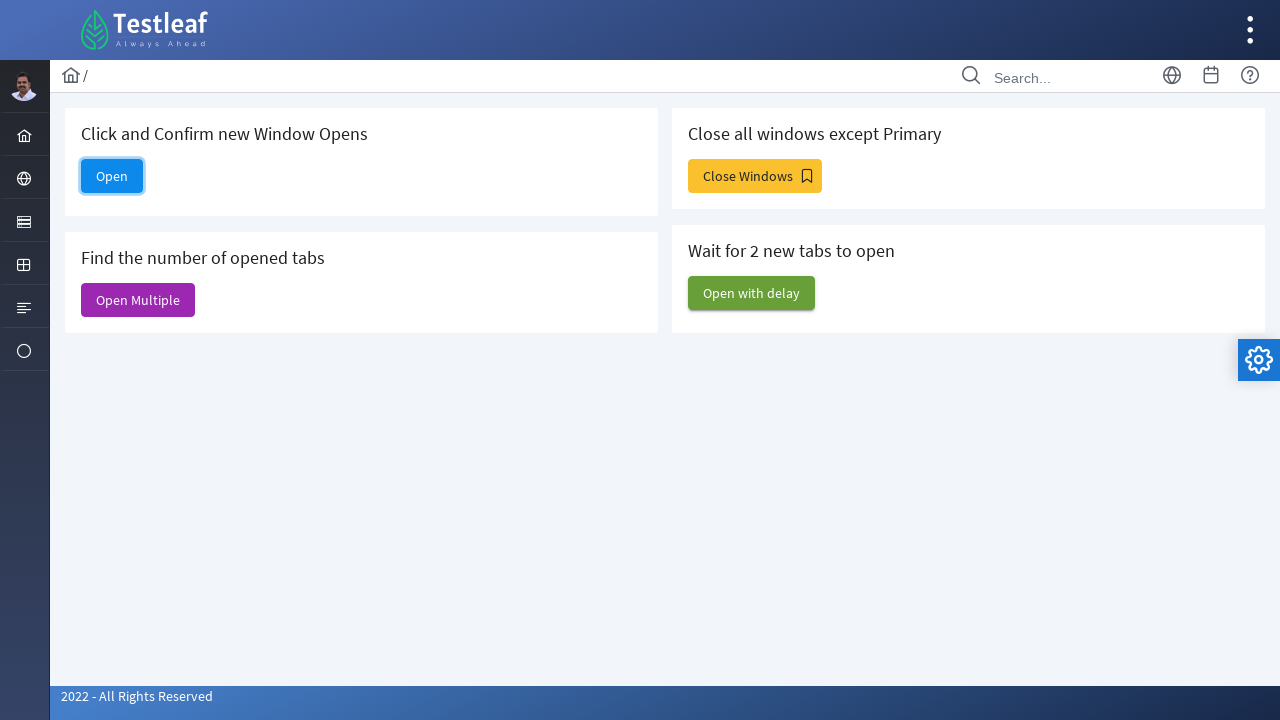

Retrieved new window title
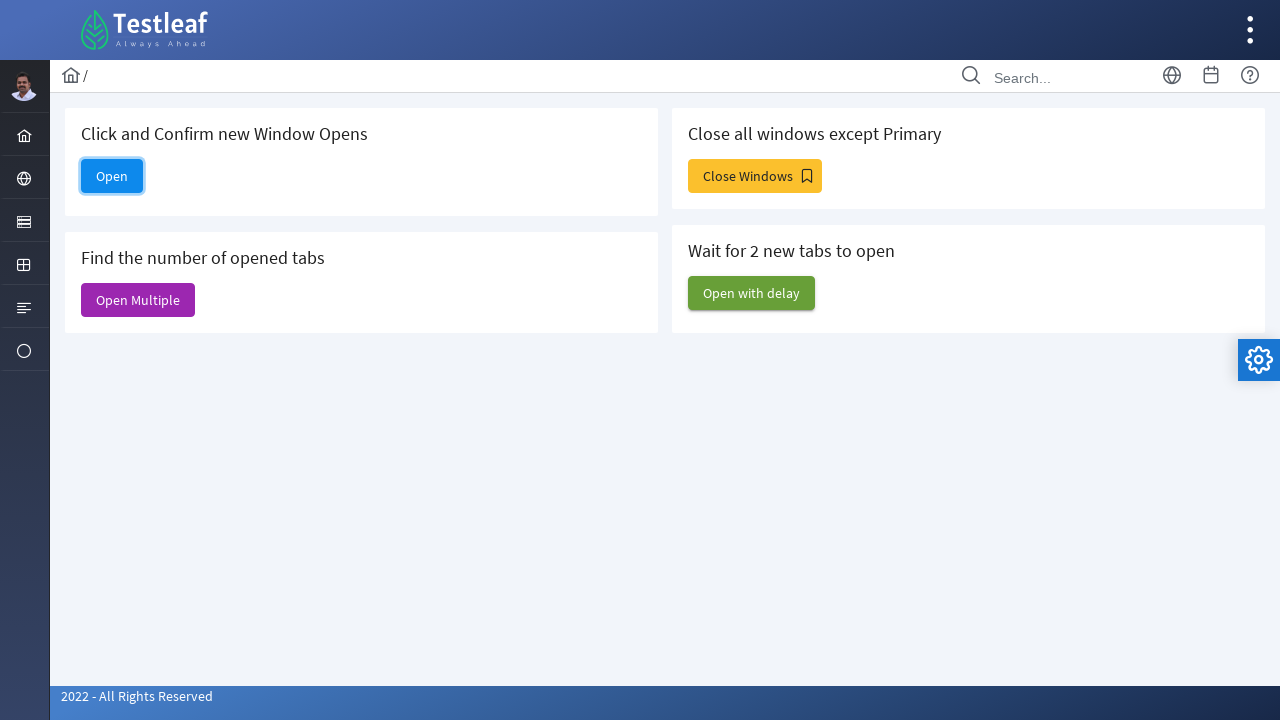

Closed the new window
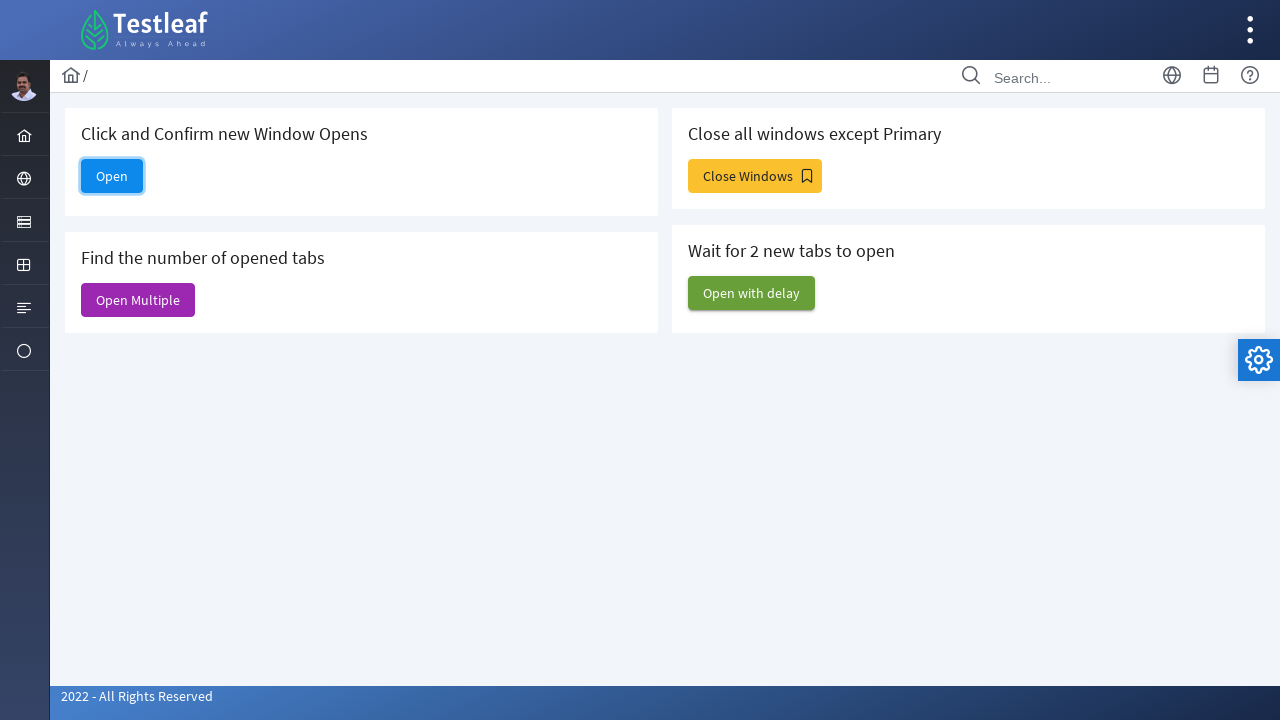

Clicked 'Open Multiple' button to open multiple tabs at (138, 300) on xpath=//span[text()='Open Multiple']
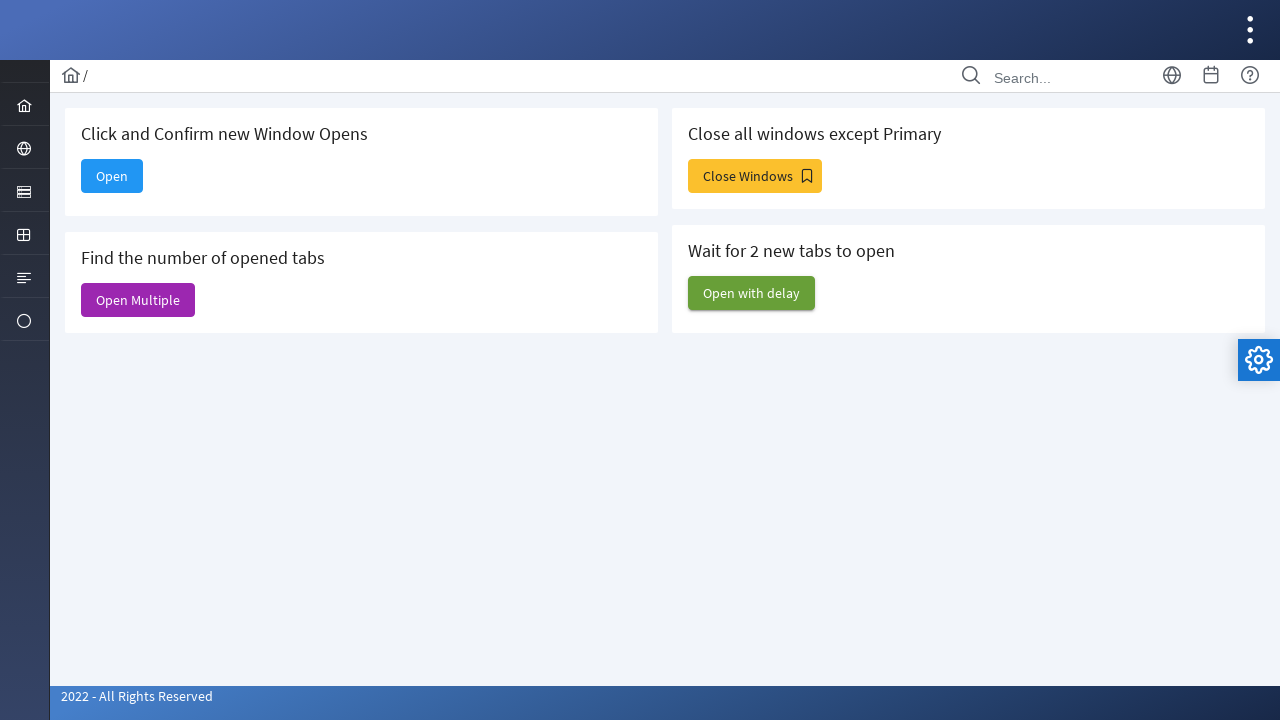

Waited 1 second for multiple tabs to open
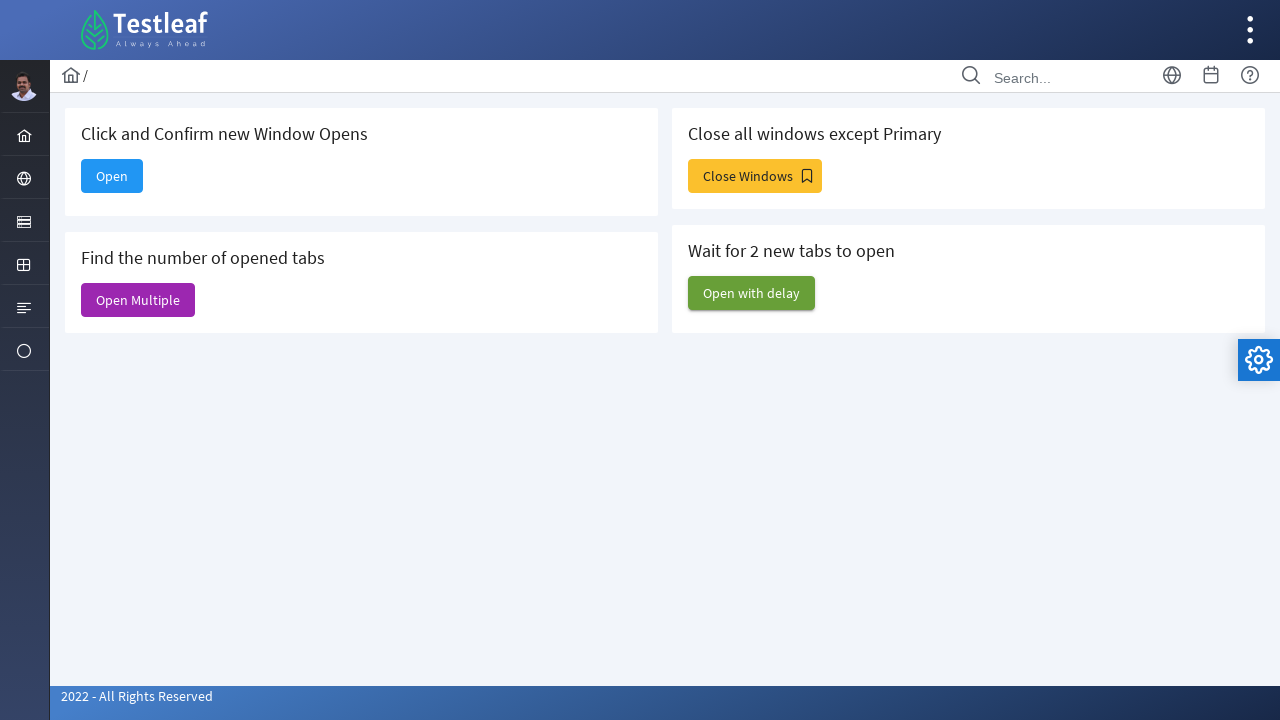

Counted 6 total tabs opened
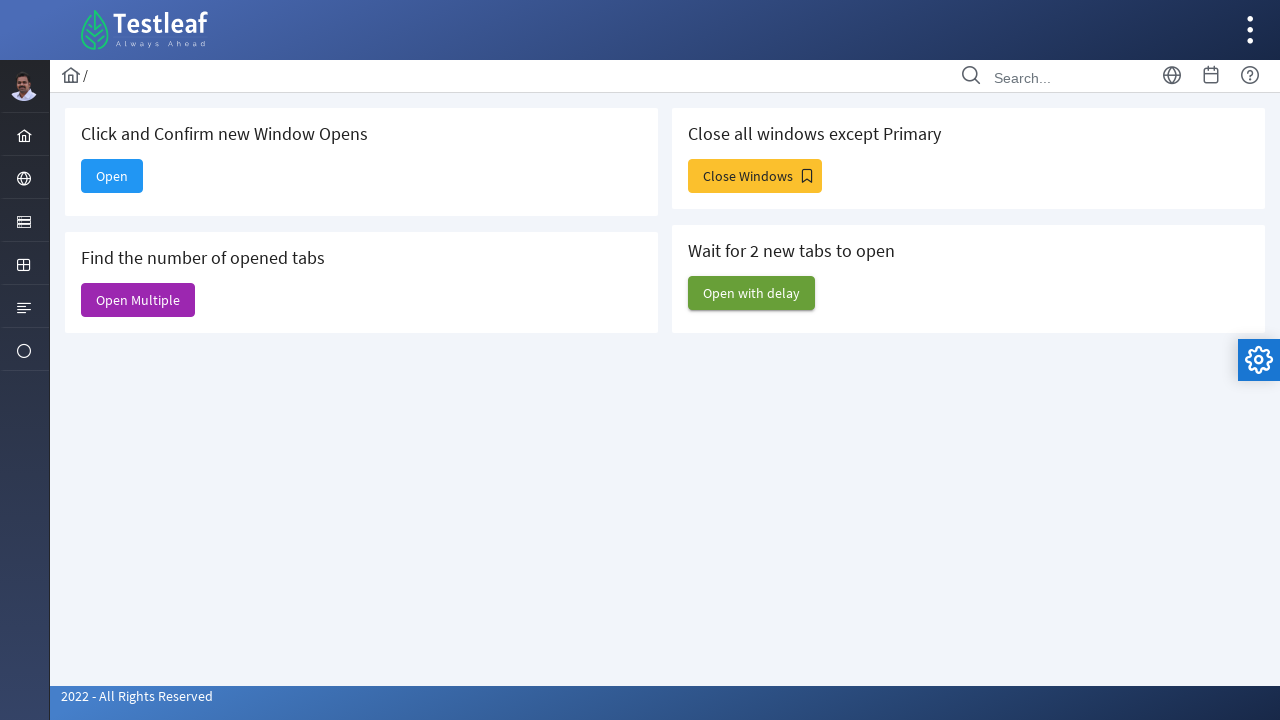

Closed extra tab
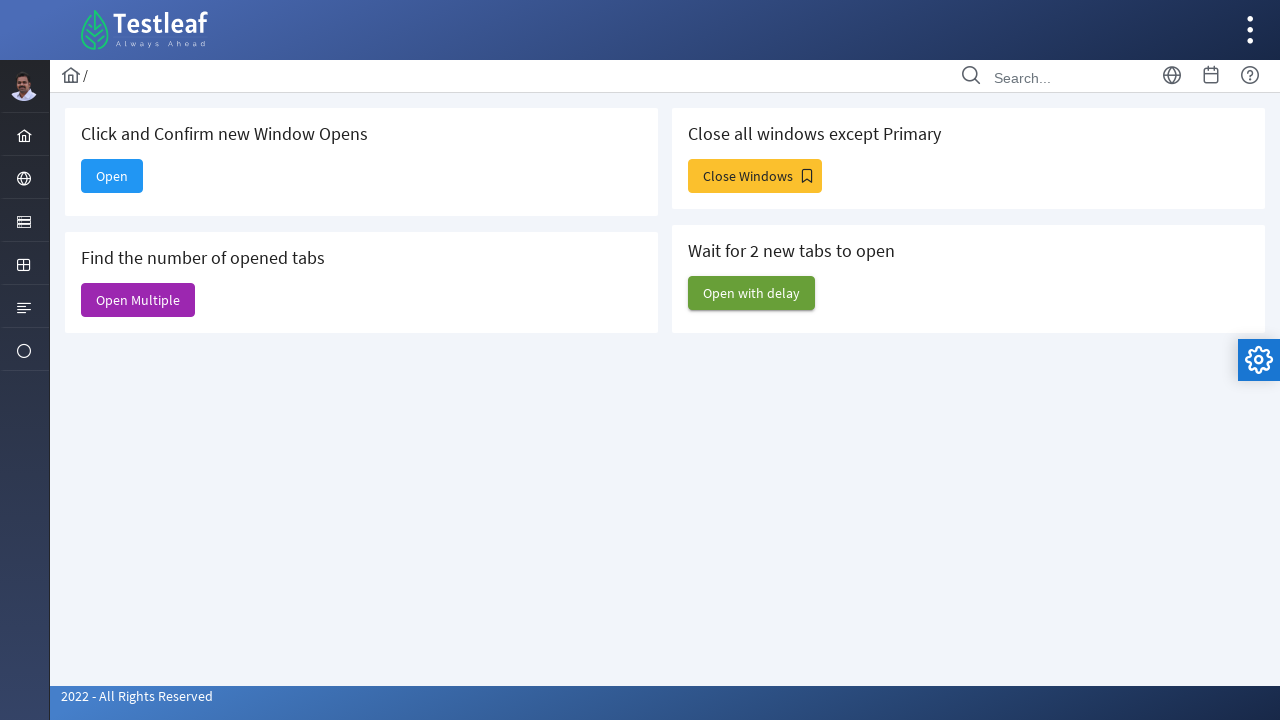

Closed extra tab
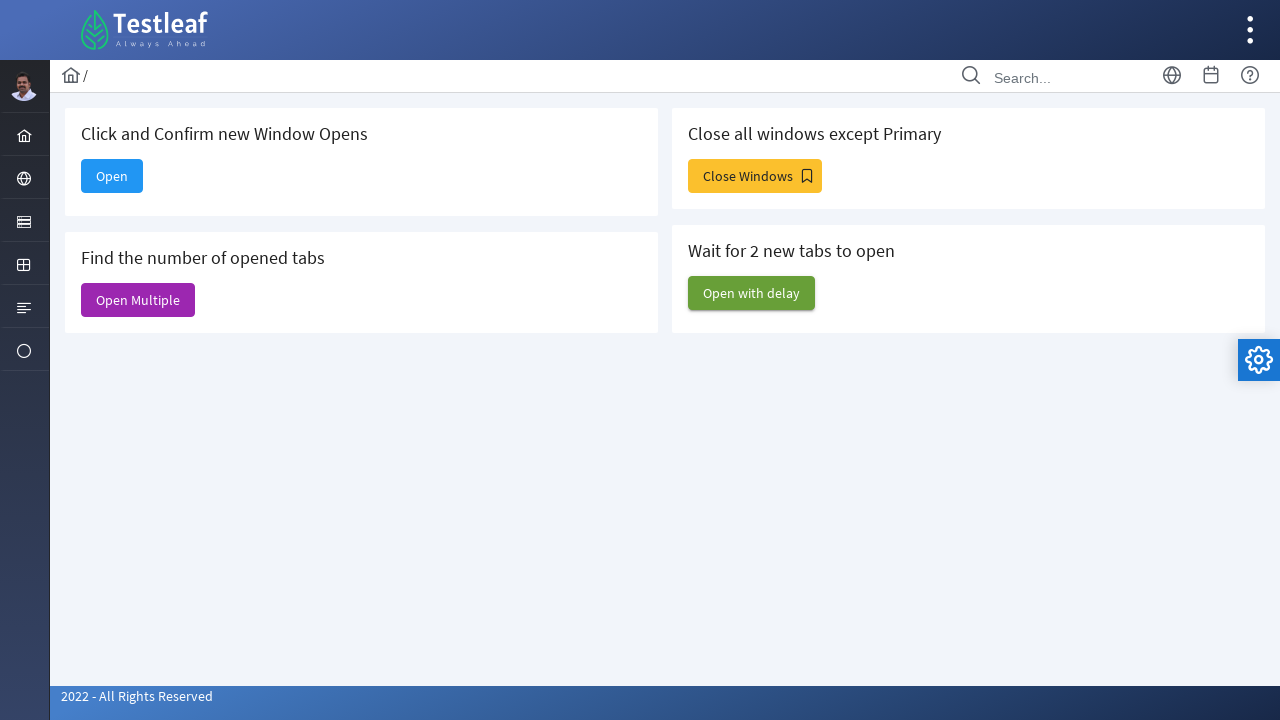

Closed extra tab
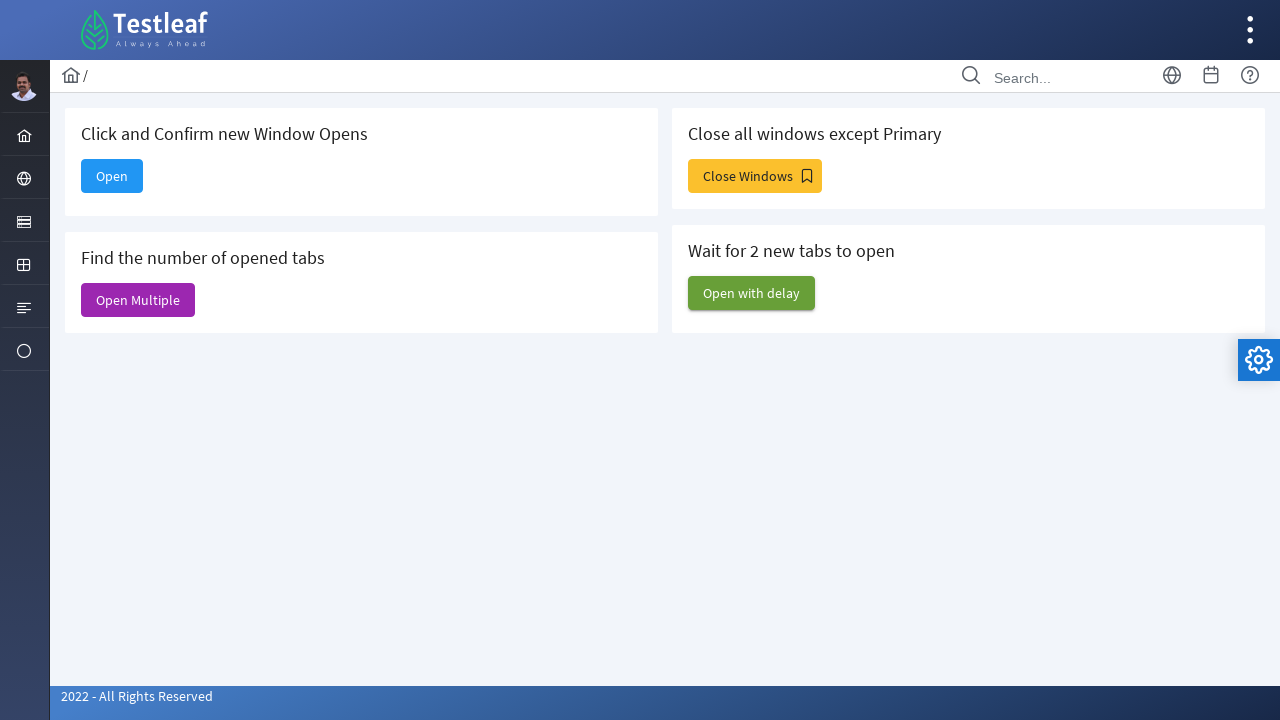

Closed extra tab
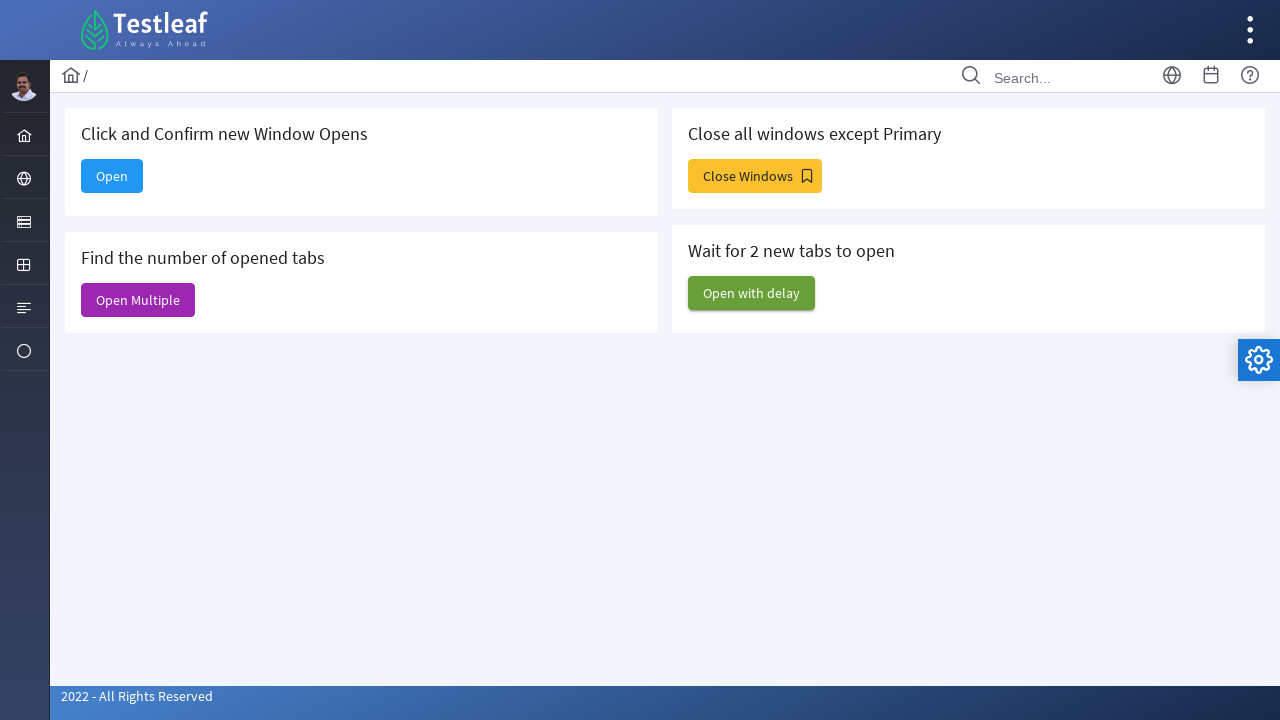

Closed extra tab
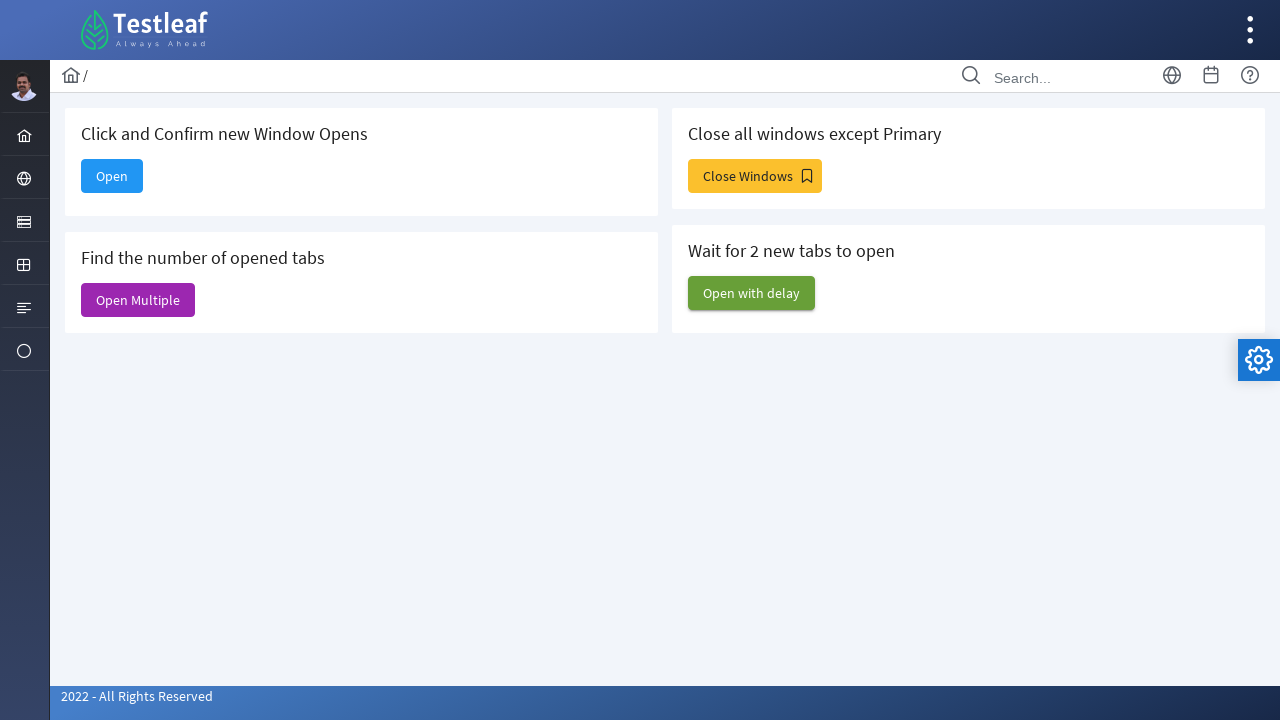

Retrieved list of pages before closing windows
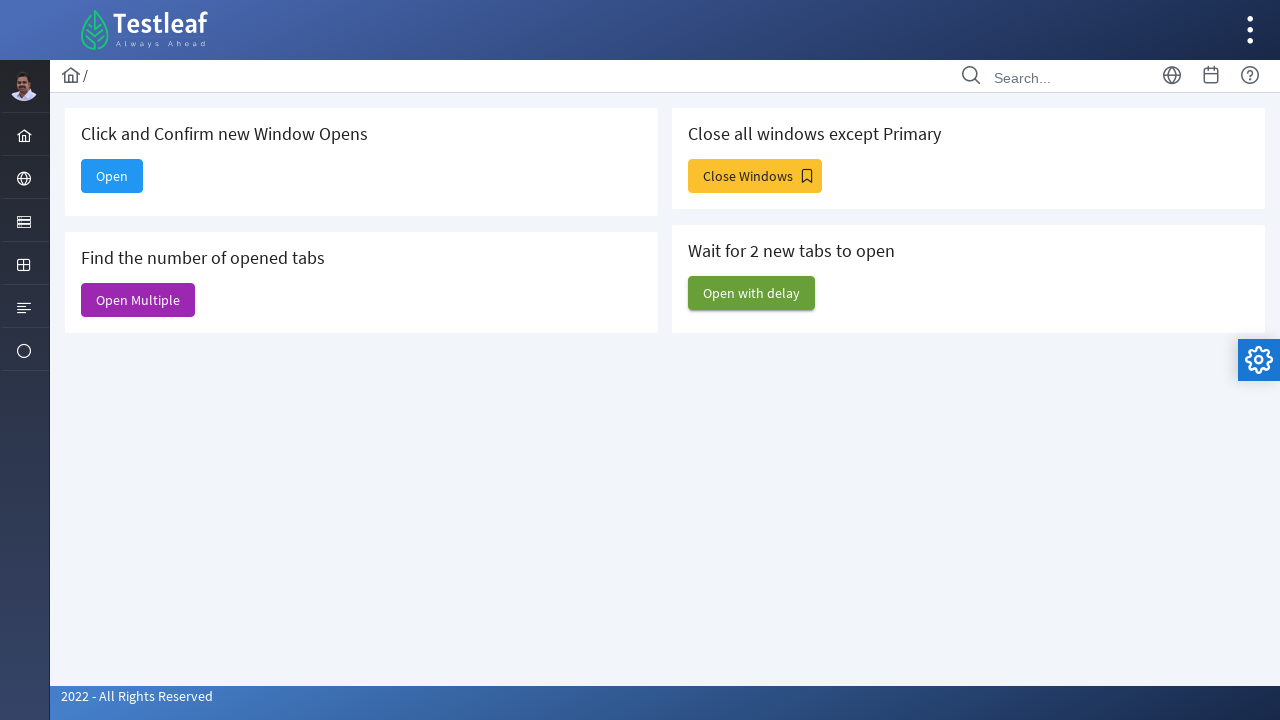

Clicked 'Close Windows' button at (755, 176) on xpath=//span[text()='Close Windows']
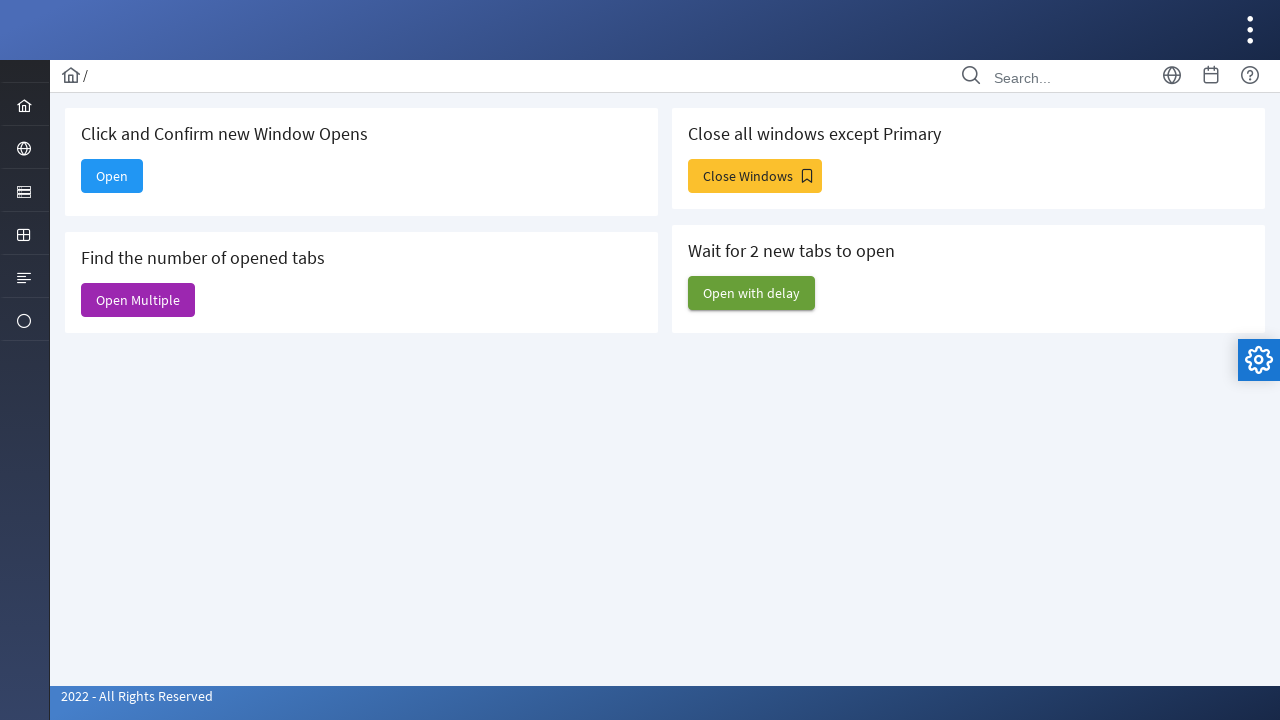

Waited 1 second for windows to close
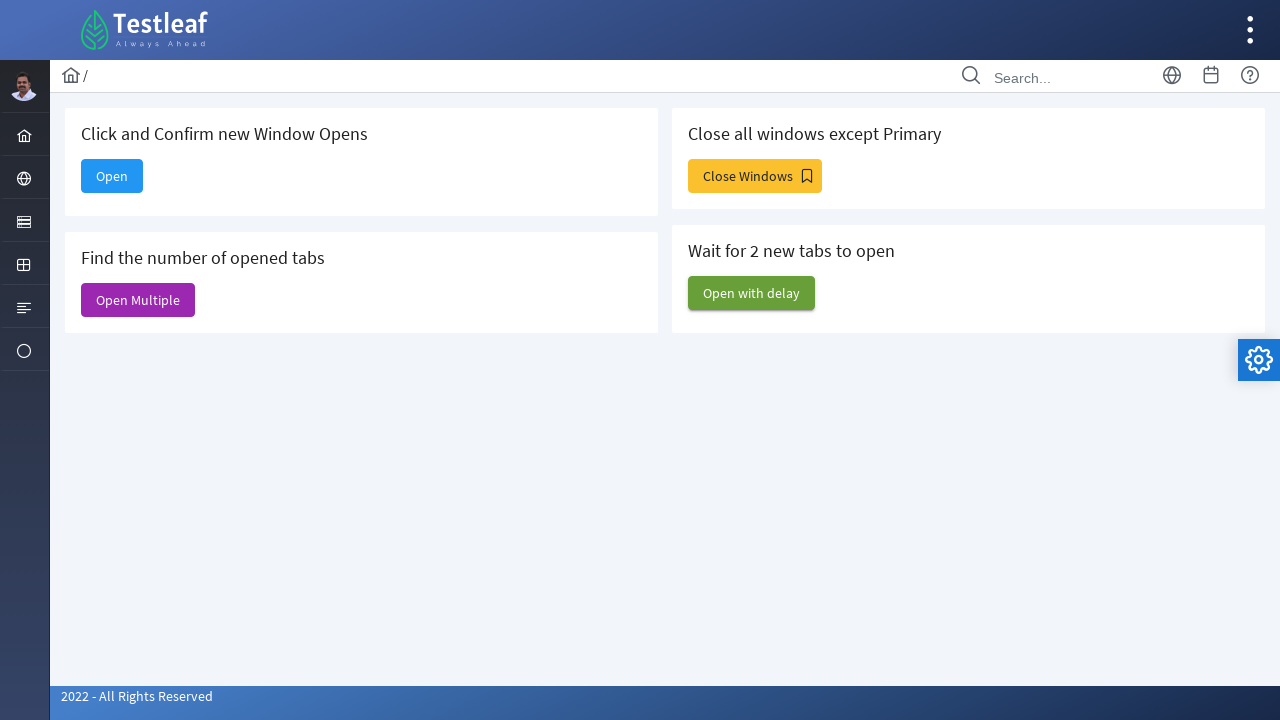

Retrieved current list of all pages
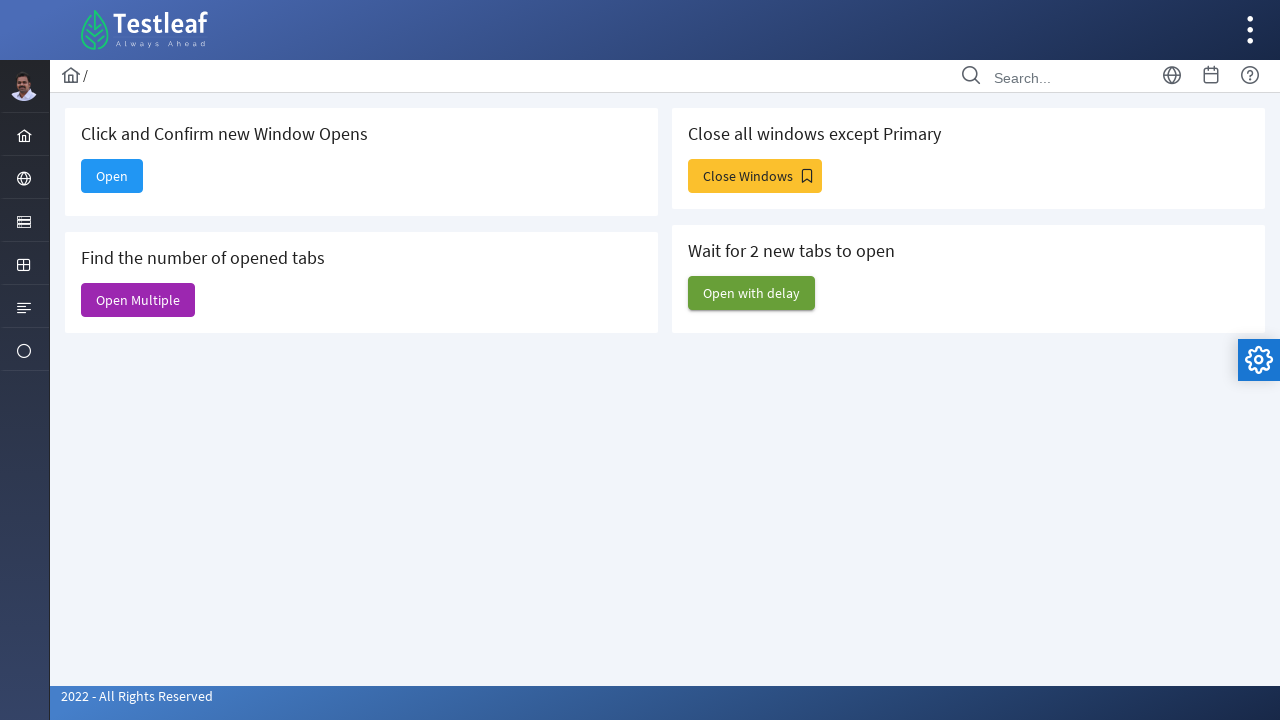

Closed additional window
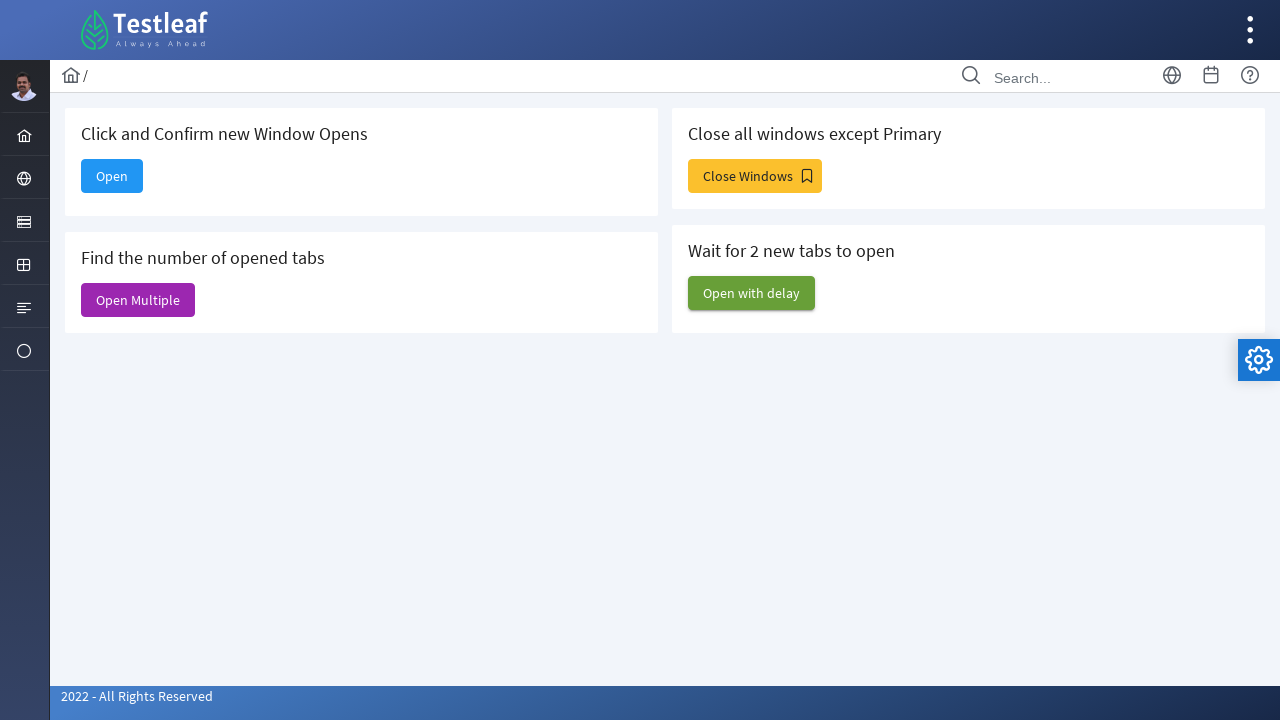

Closed additional window
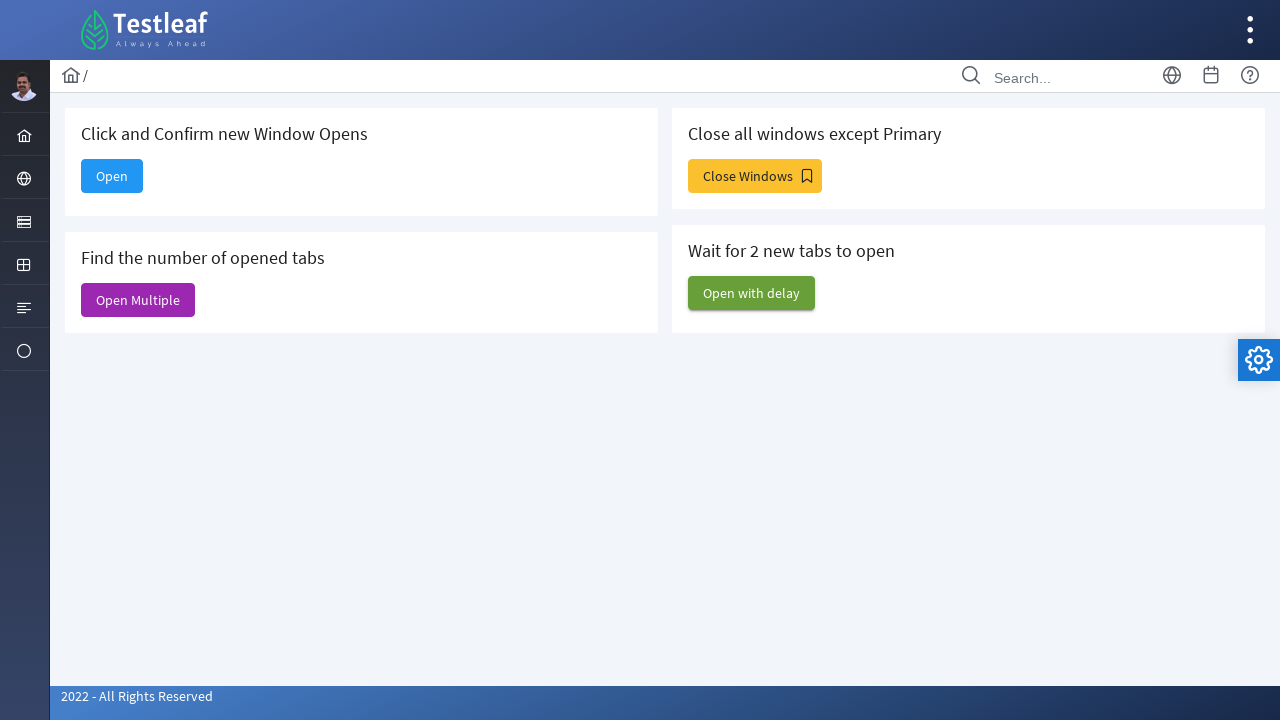

Closed additional window
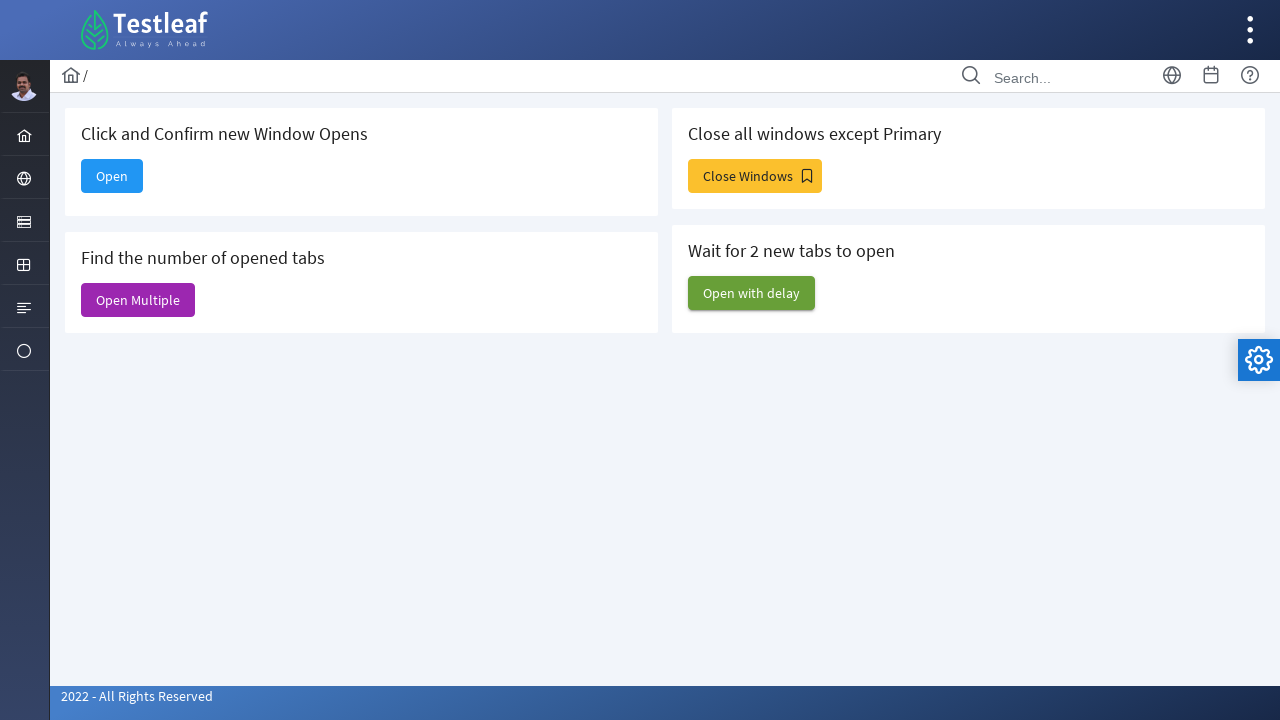

Clicked 'Open with delay' button to test delayed window opening at (752, 293) on xpath=//span[text()='Open with delay']
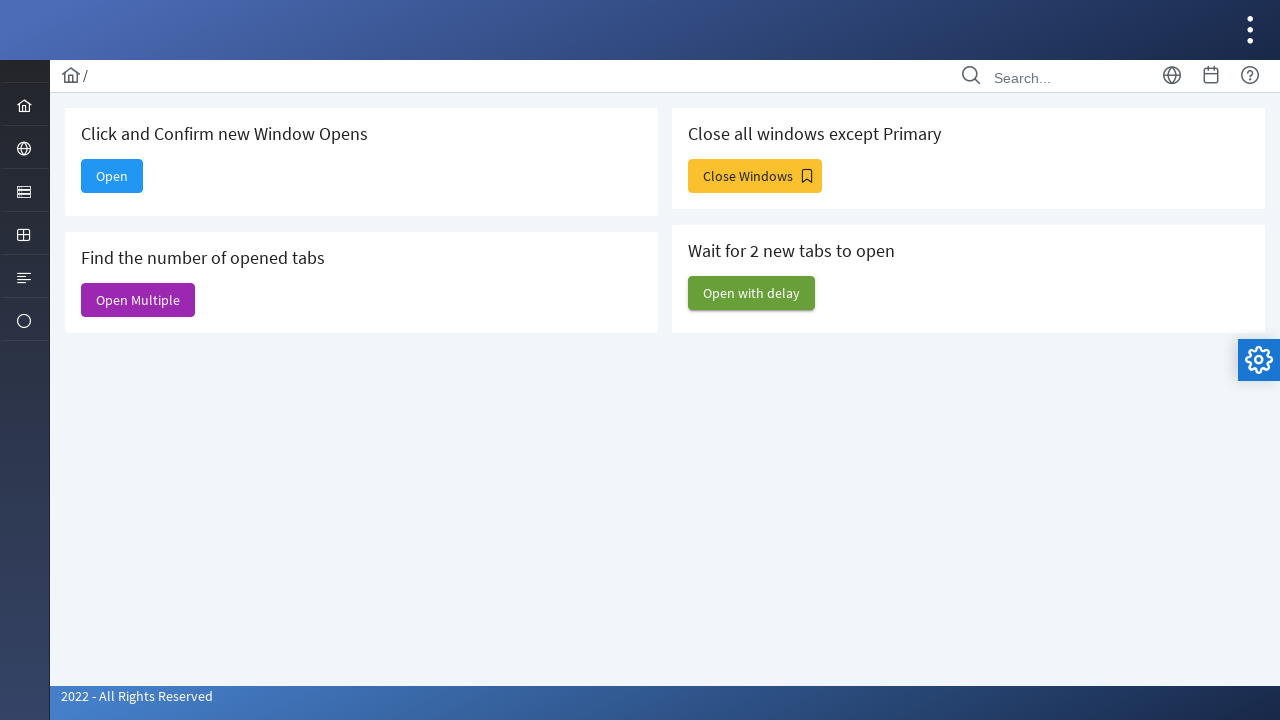

Waited 2 seconds for delayed windows to open
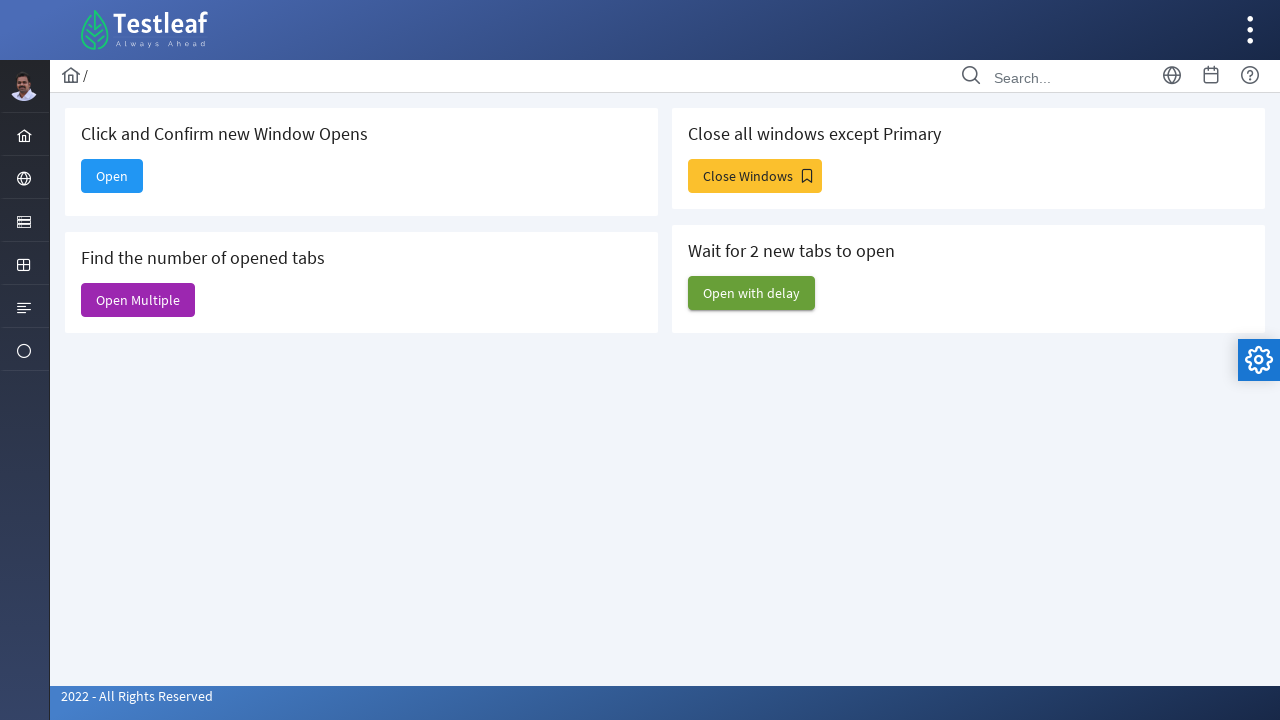

Retrieved final list of all pages
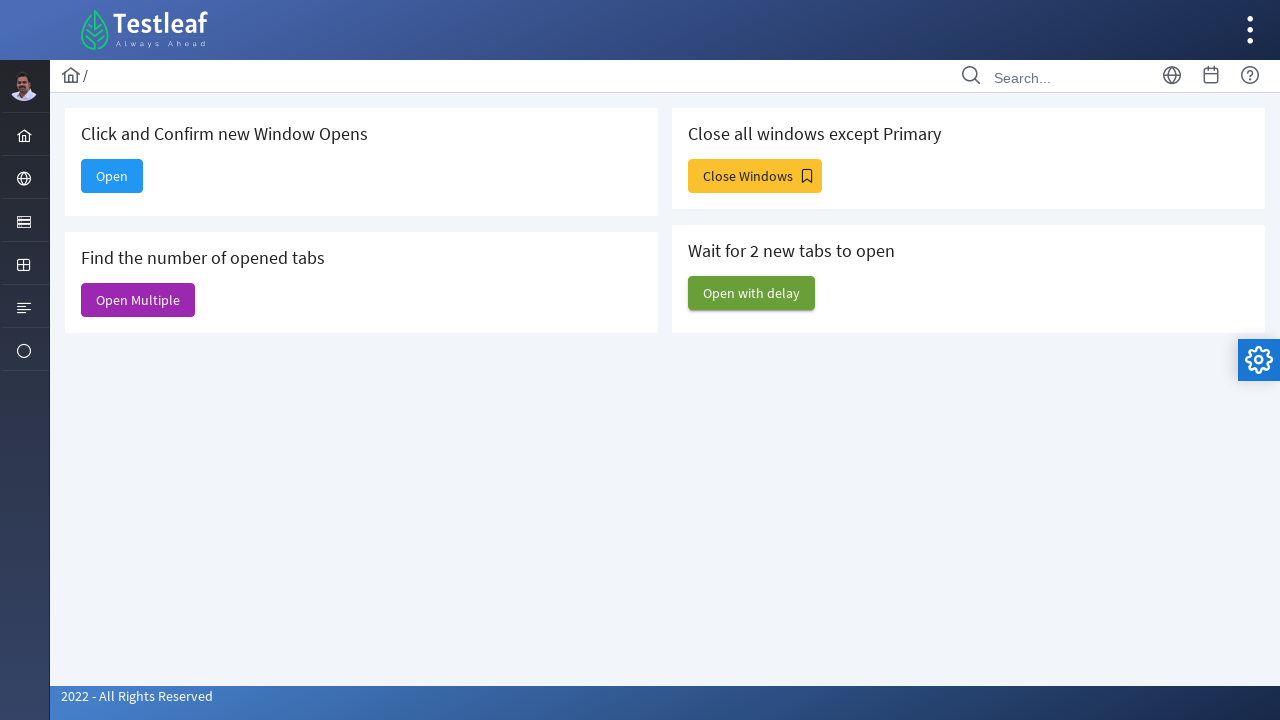

Closed final extra tab
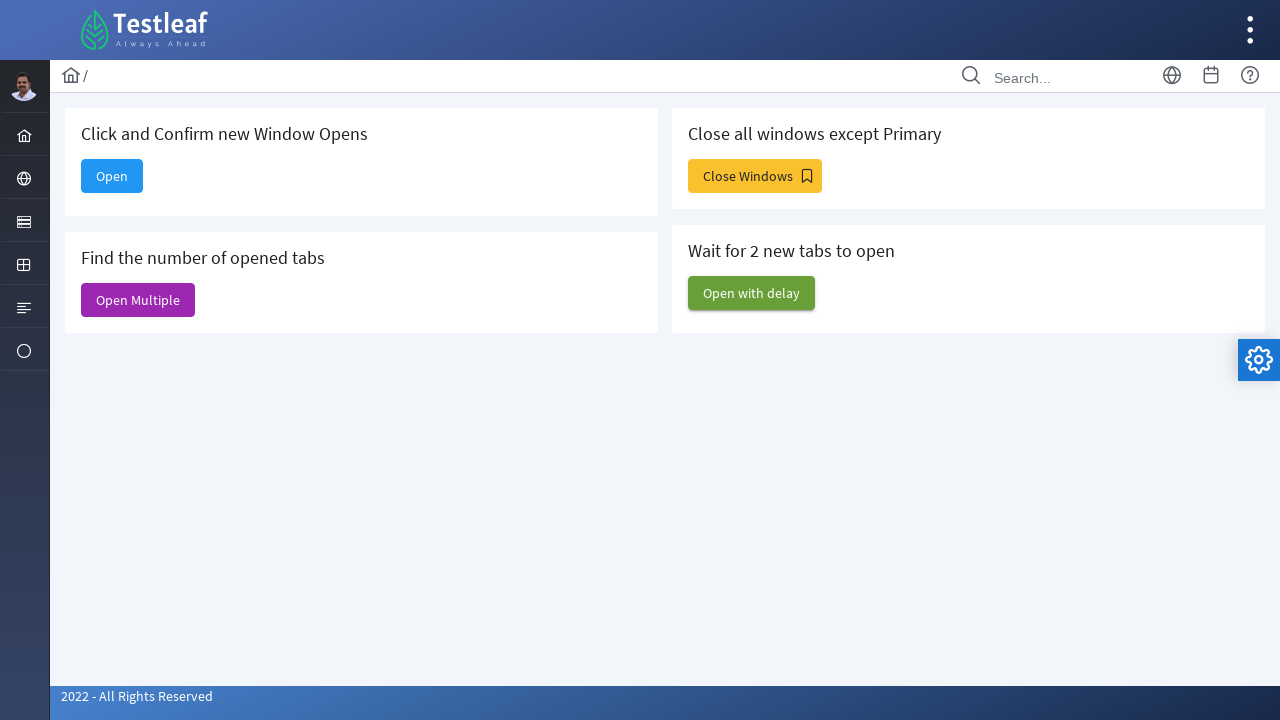

Closed final extra tab
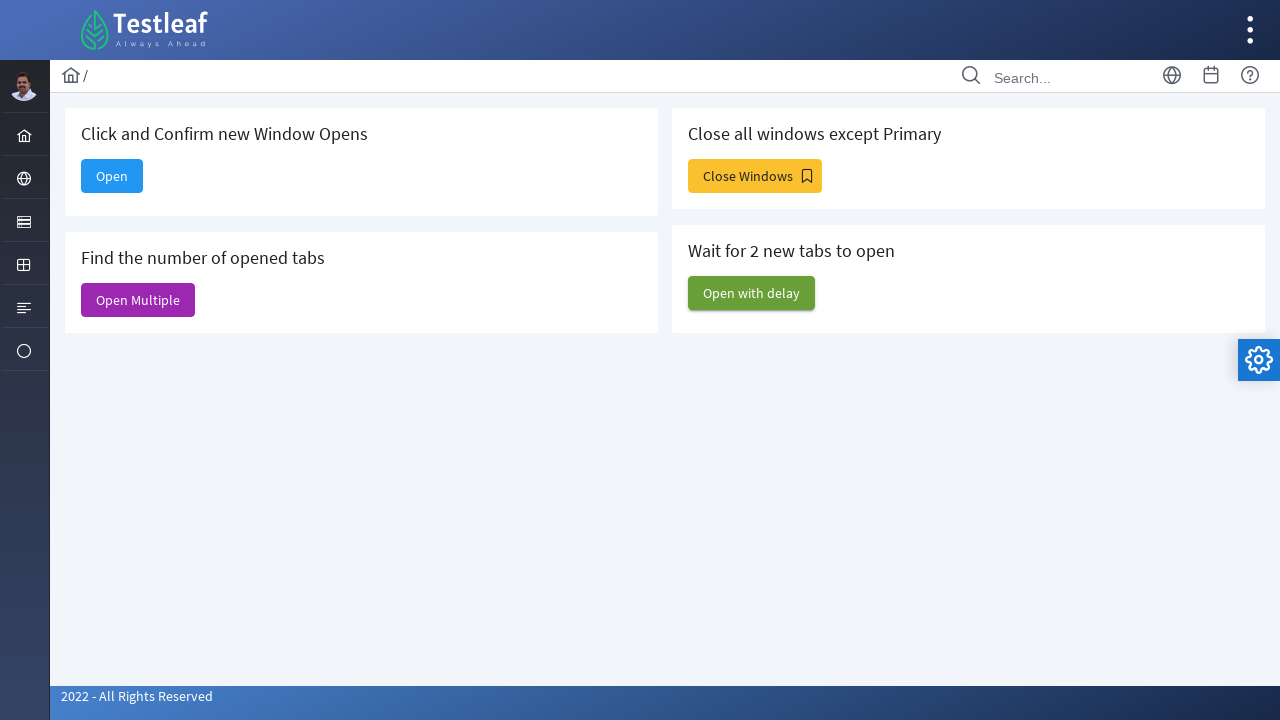

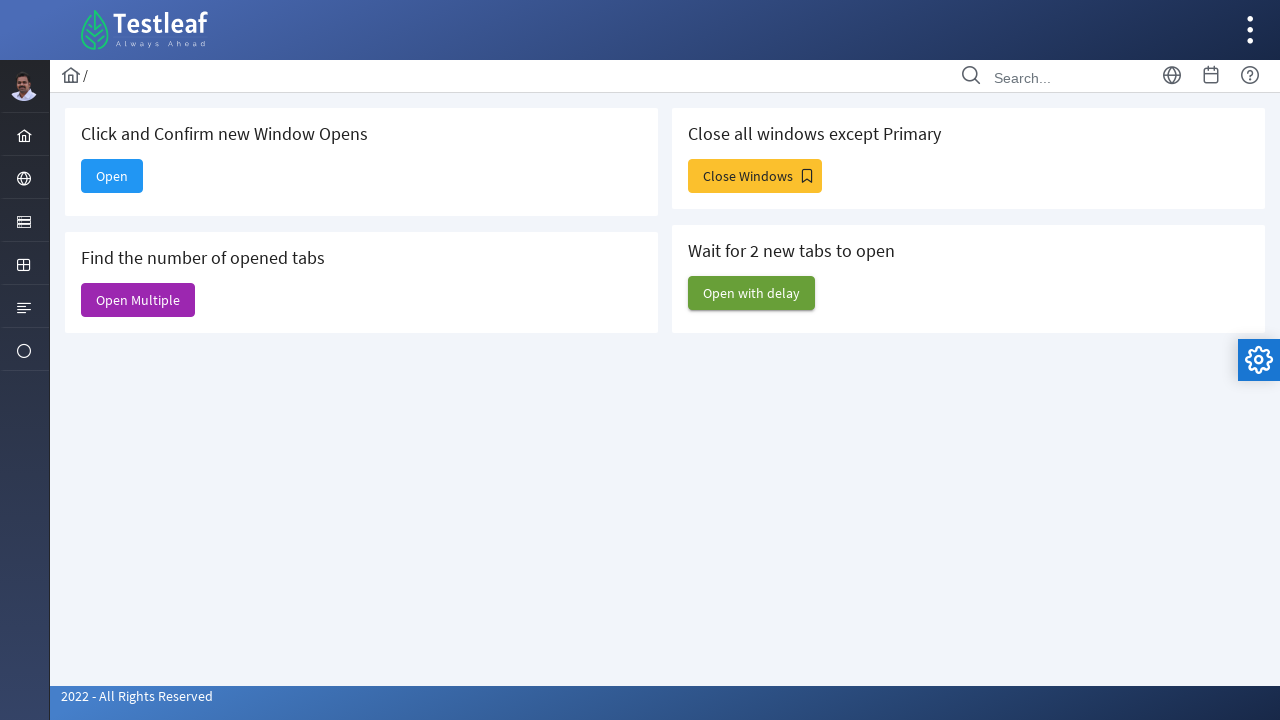